Tests the Links element by clicking various links including Home and Forbidden links

Starting URL: https://demoqa.com/elements

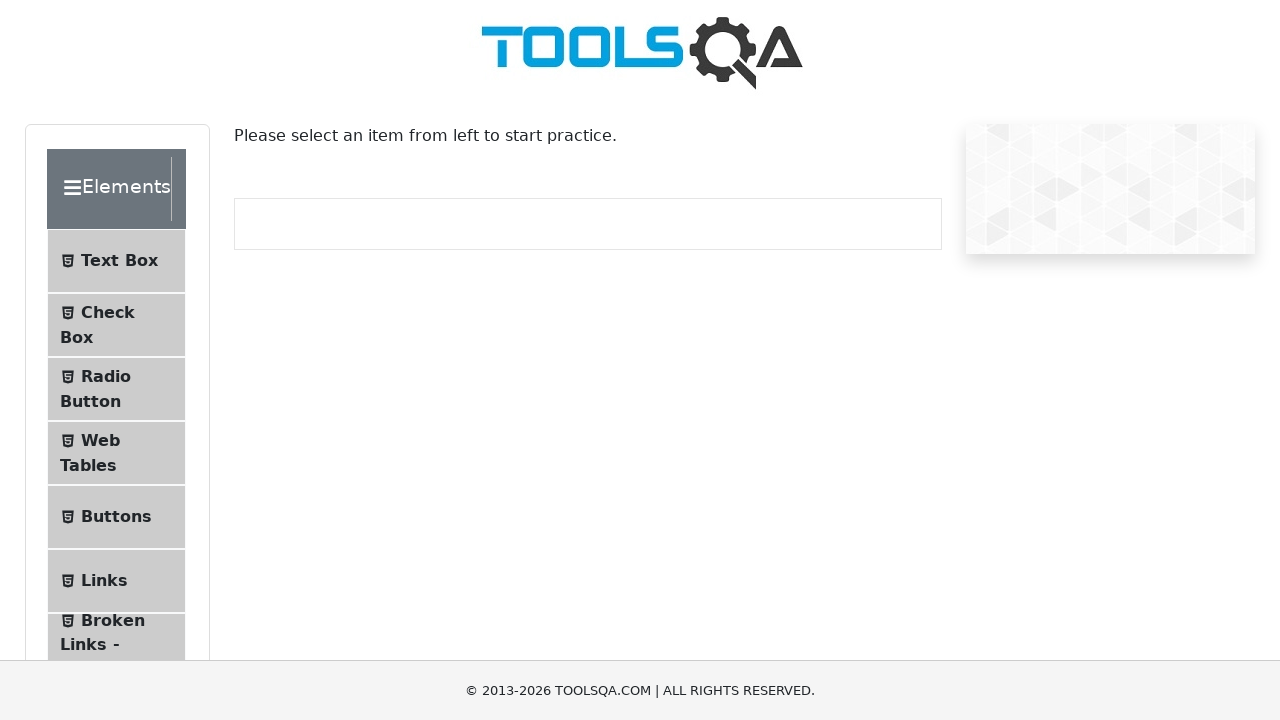

Clicked on Links menu item at (116, 581) on #item-5
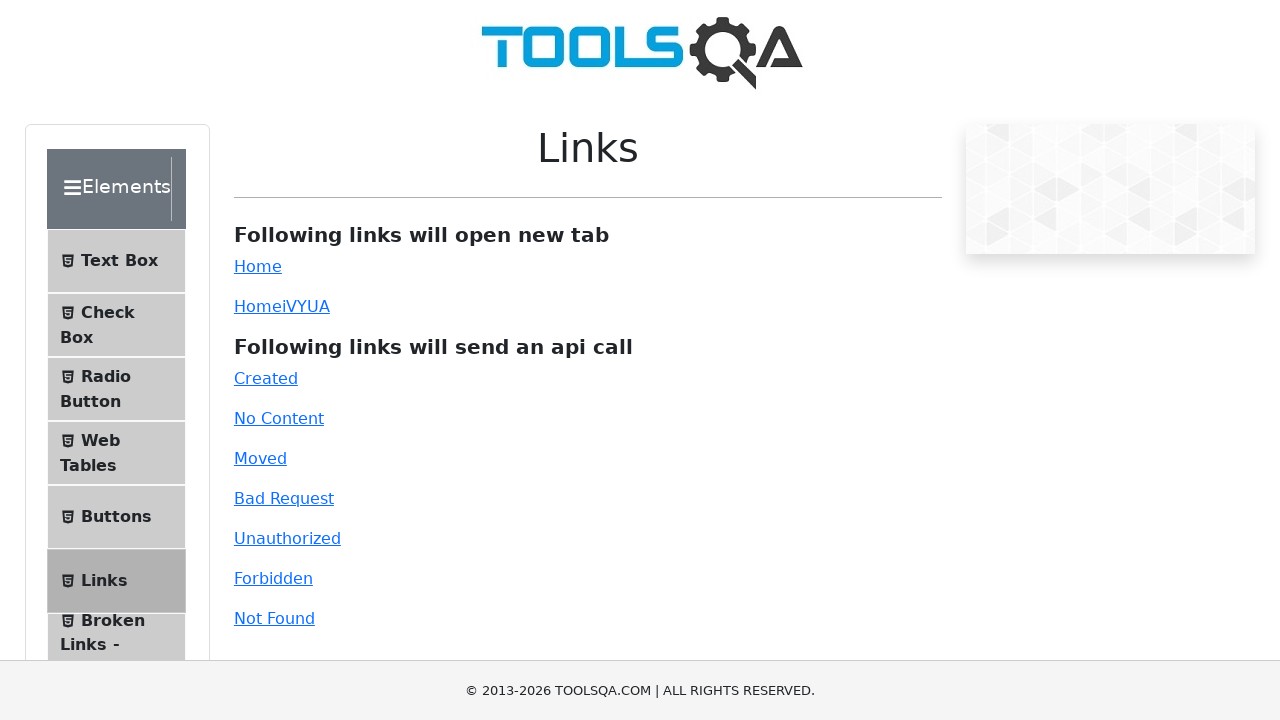

Clicked on Home link at (258, 306) on a[id='dynamicLink']
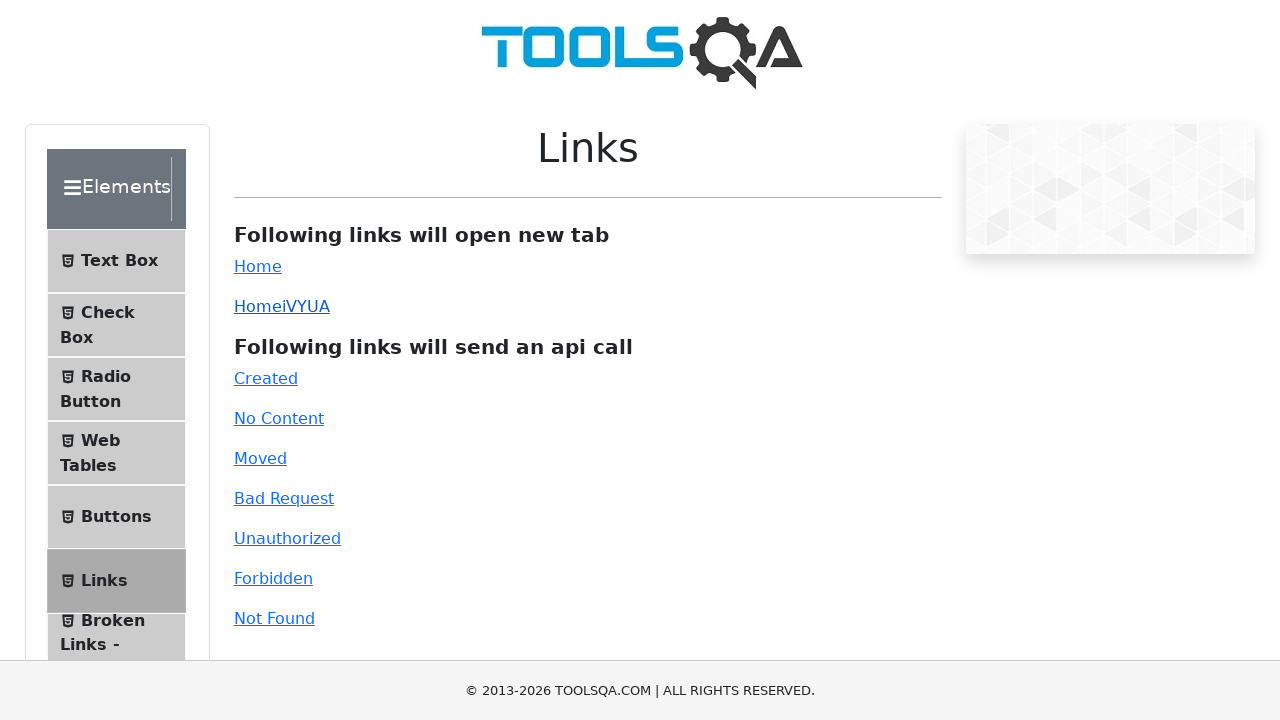

Navigated back to links page
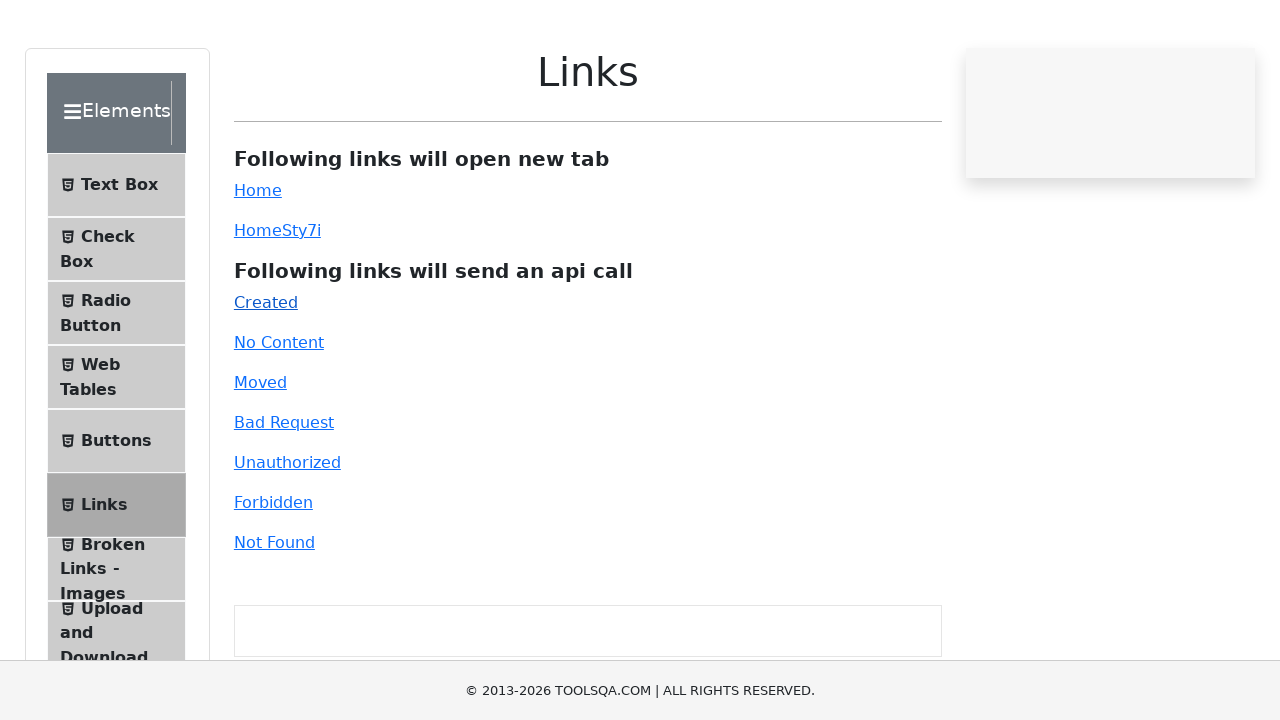

Clicked on Forbidden link at (273, 578) on #forbidden
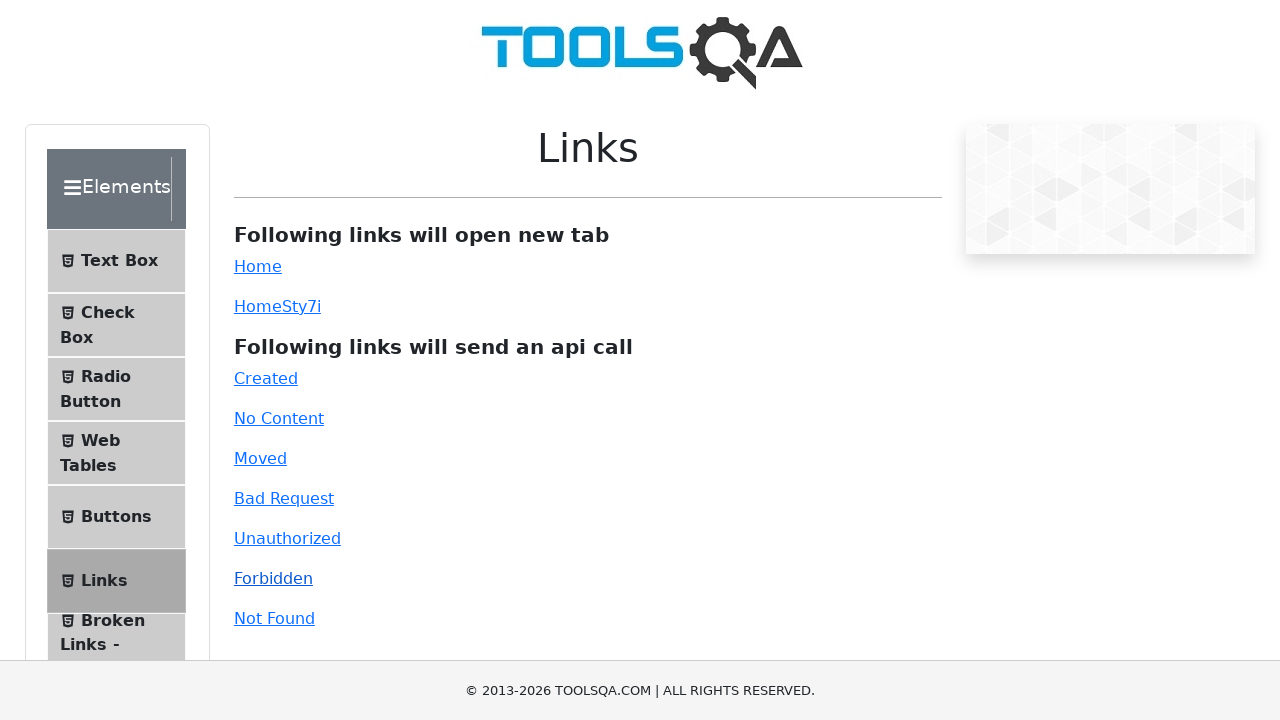

Navigated back to links page
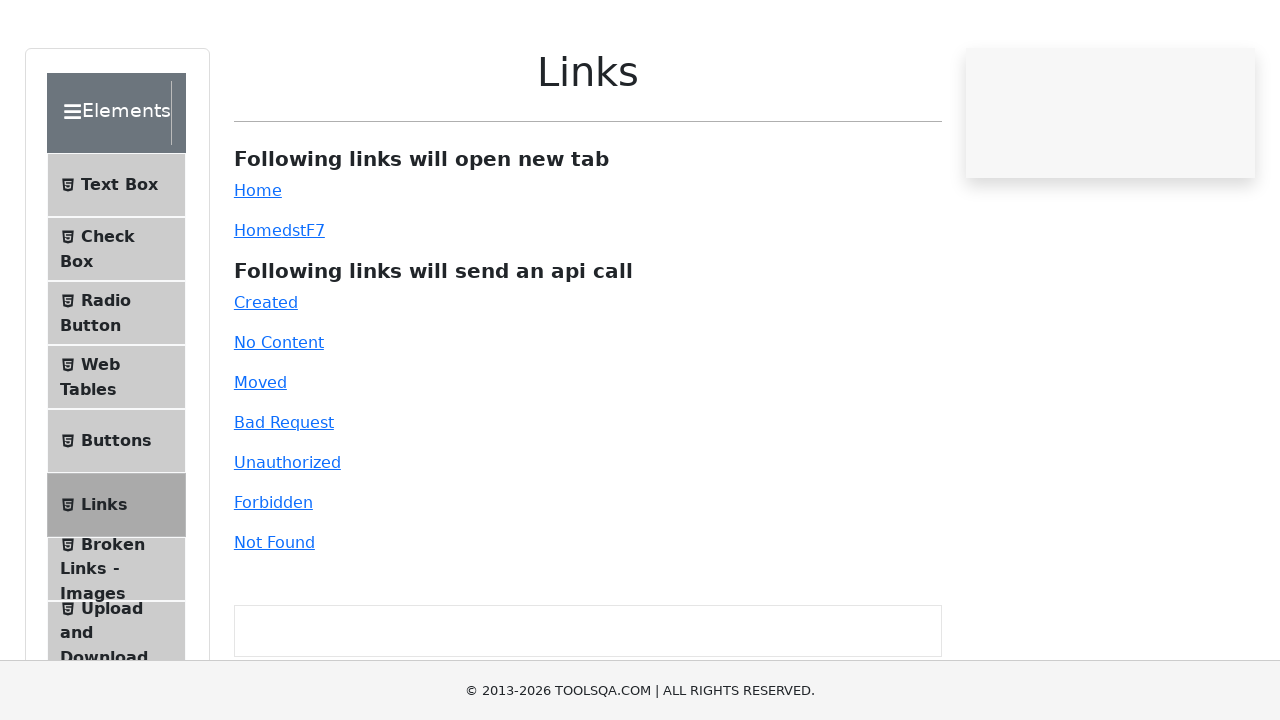

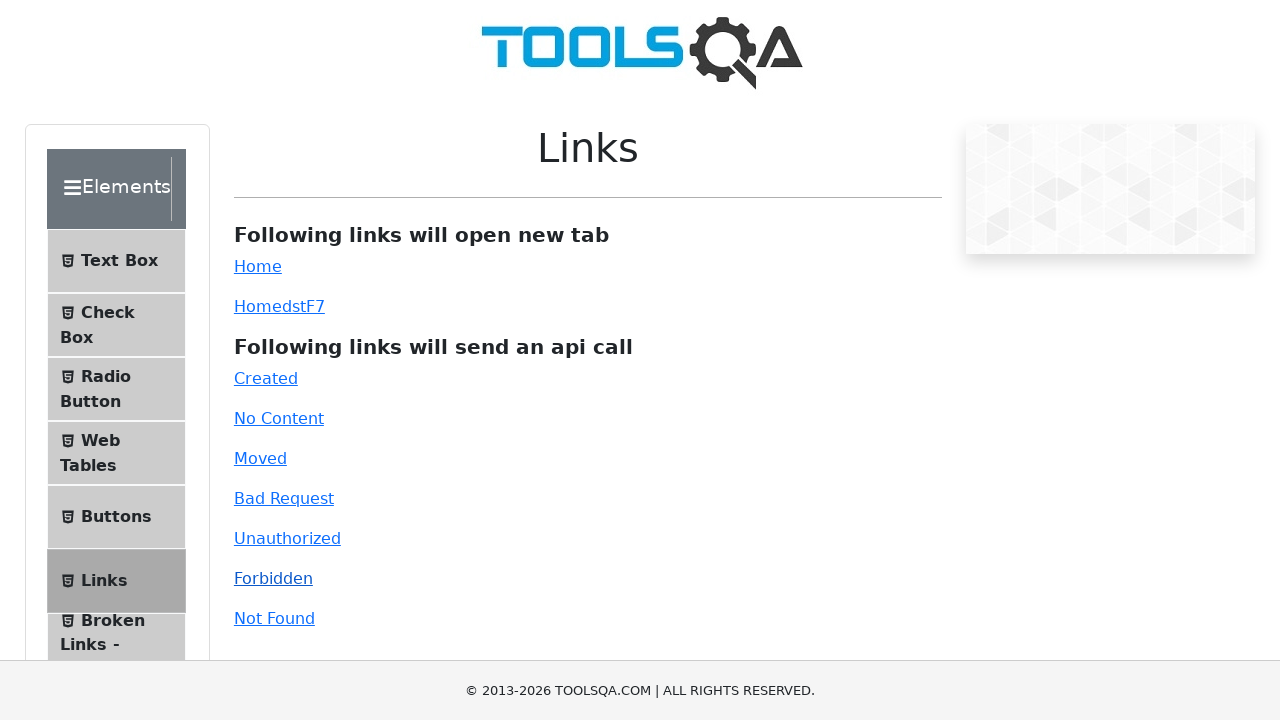